Tests checkbox functionality by clicking on a checkbox element on an automation practice page

Starting URL: https://rahulshettyacademy.com/AutomationPractice/

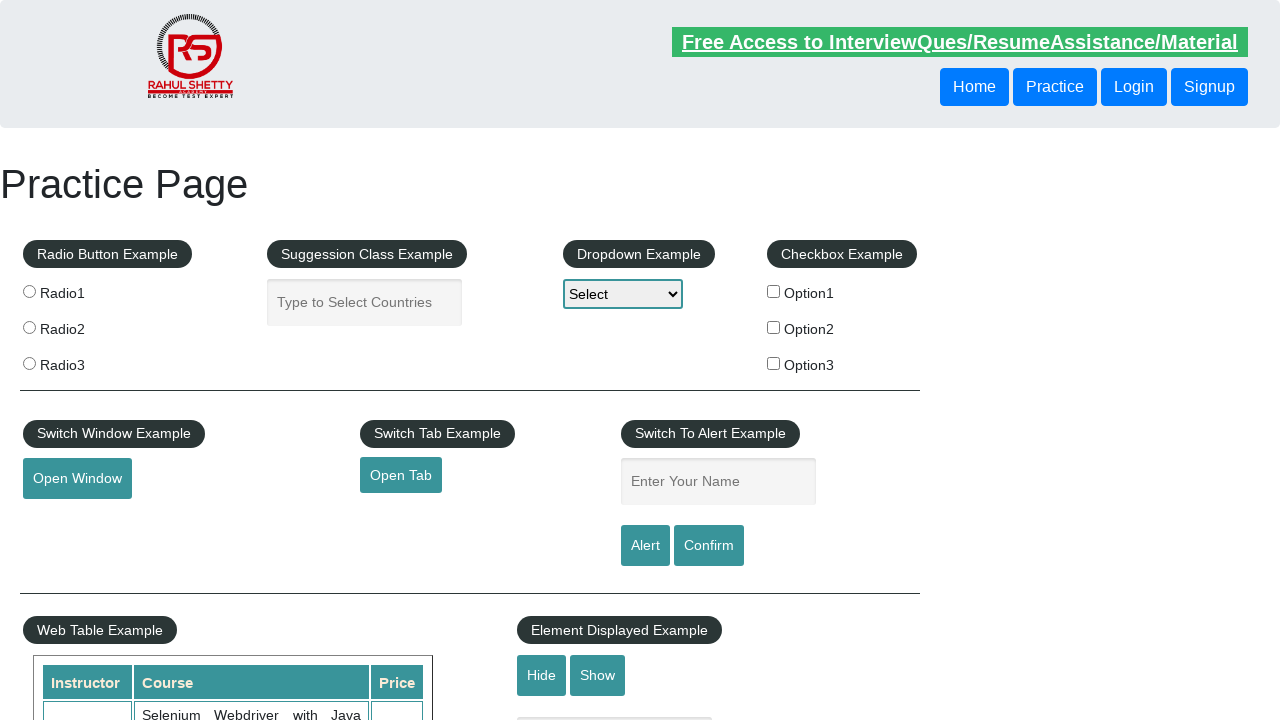

Clicked on the first checkbox option at (774, 291) on #checkBoxOption1
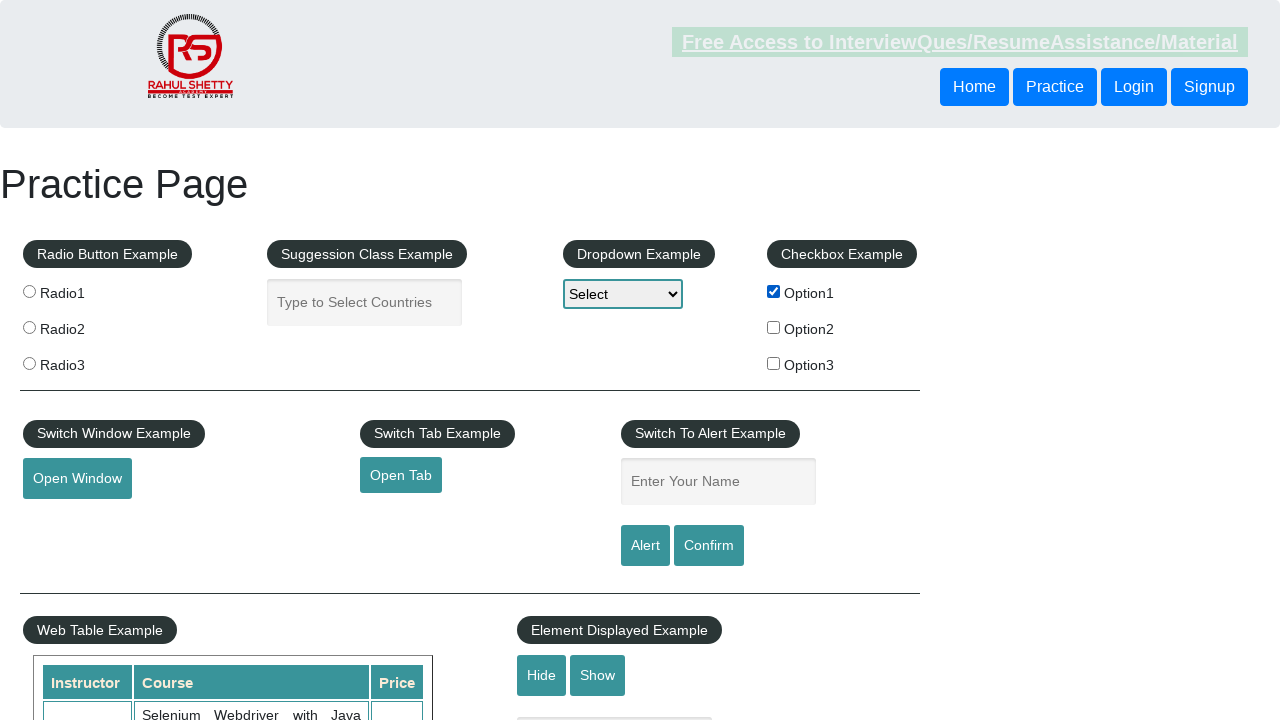

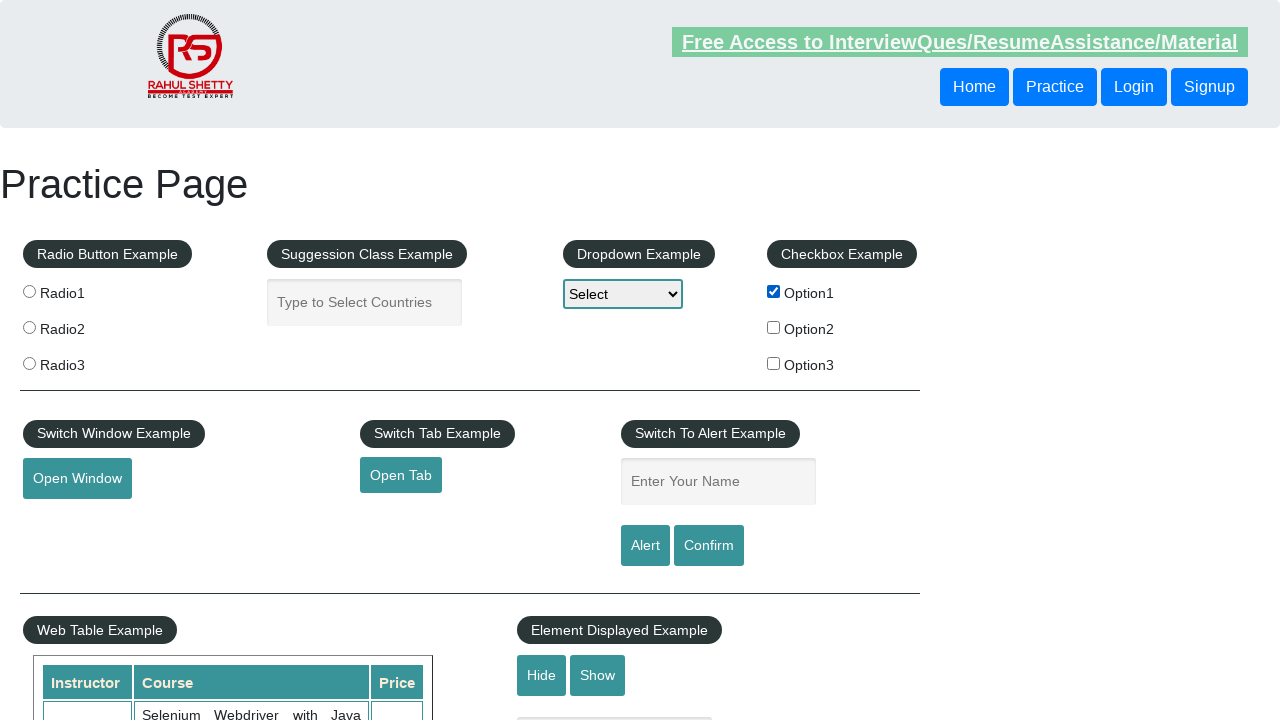